Calculates the sum of two numbers displayed on the page and selects the result from a dropdown menu

Starting URL: http://suninjuly.github.io/selects1.html

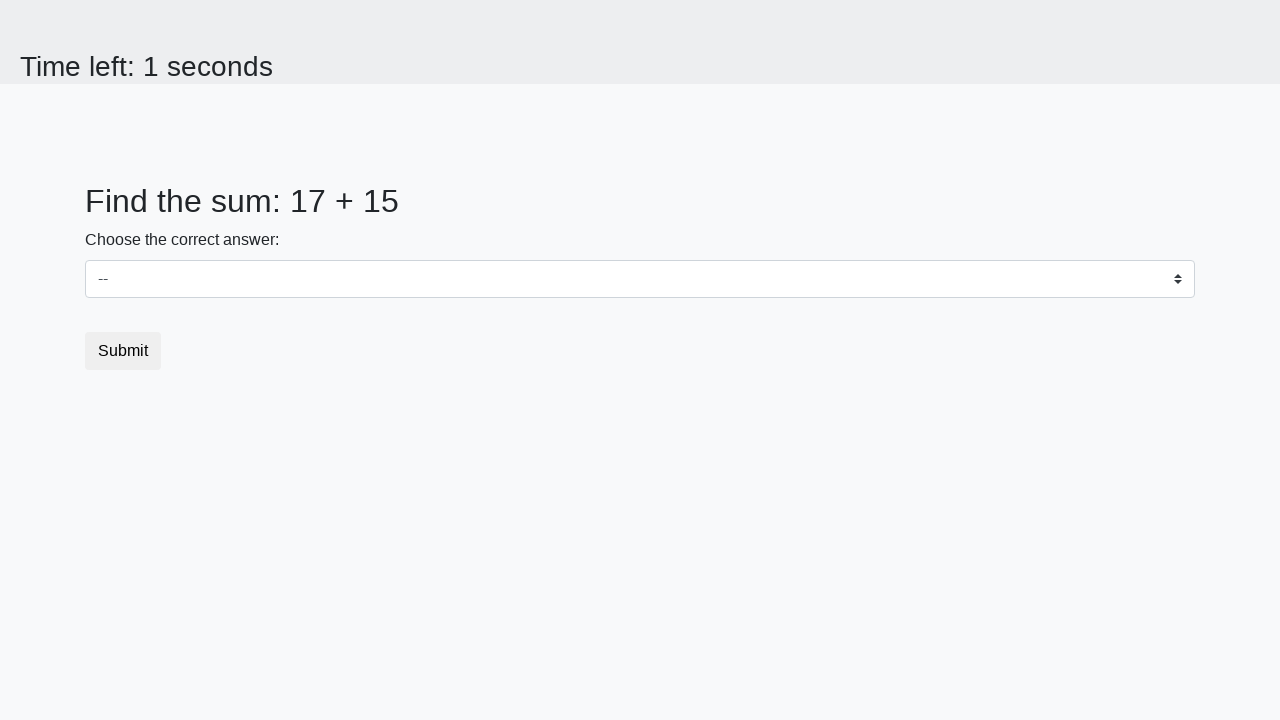

Retrieved first number from #num1 element
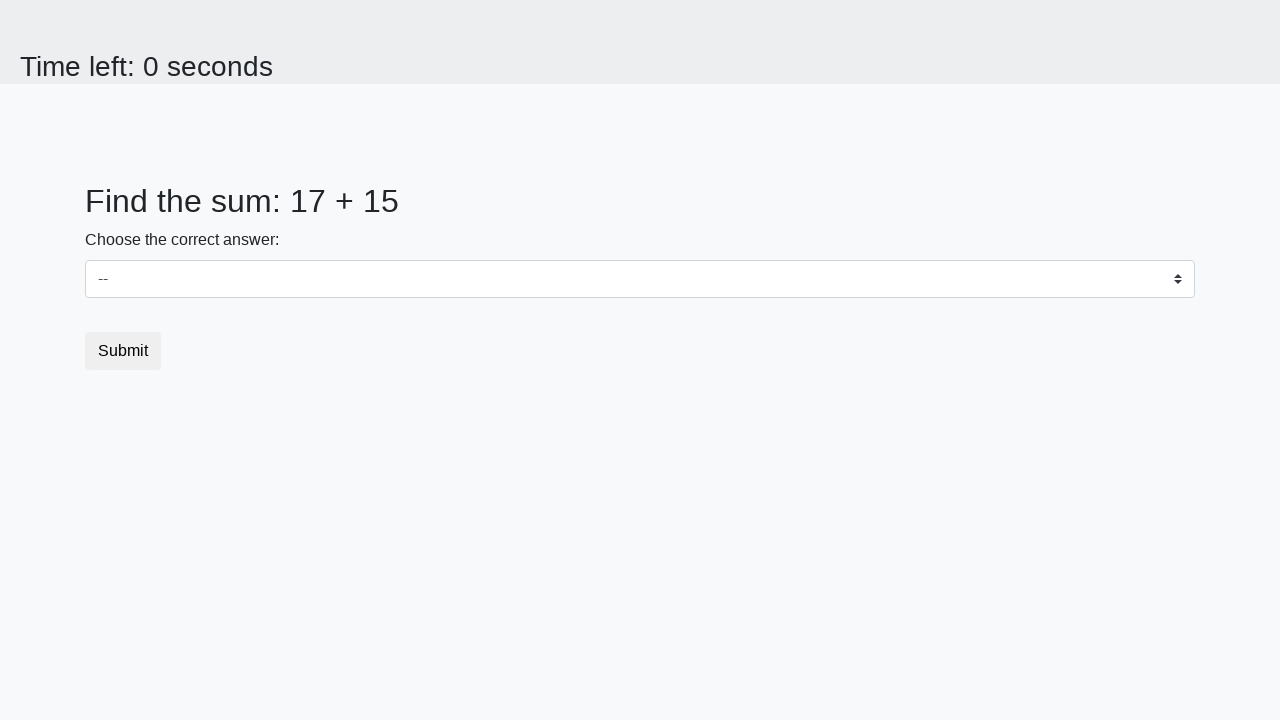

Retrieved second number from #num2 element
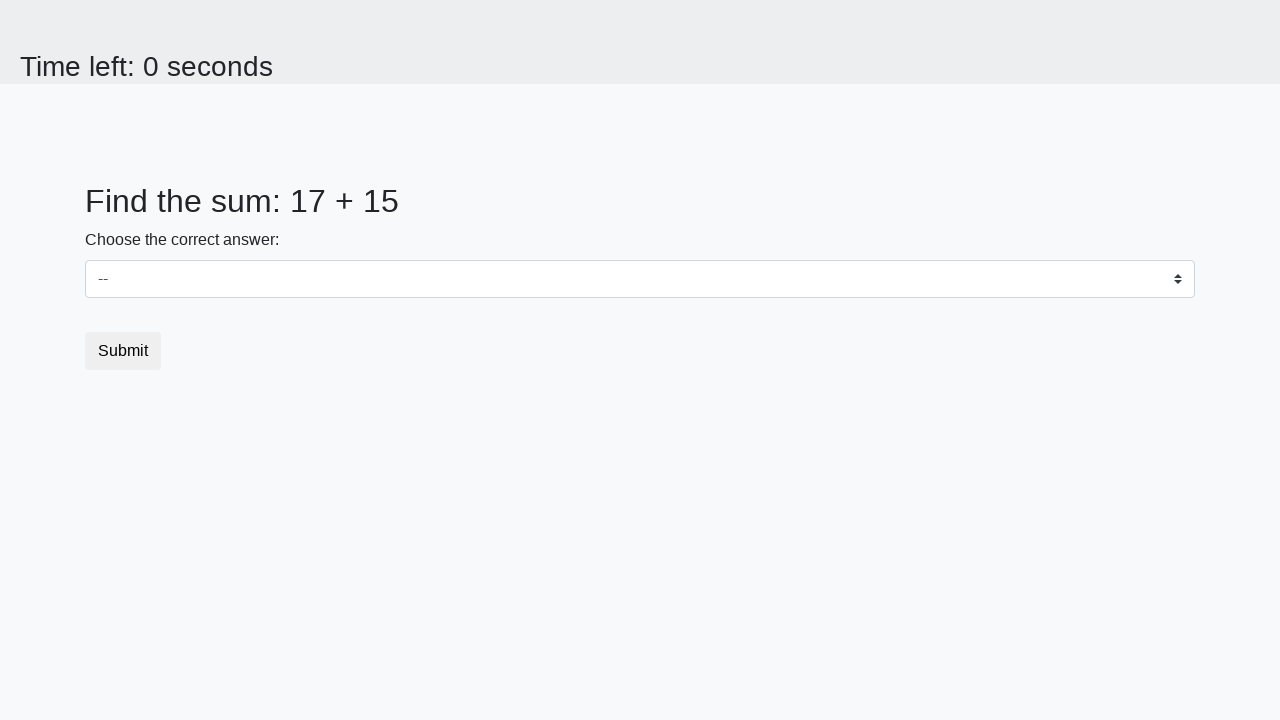

Calculated sum: 17 + 15 = 32
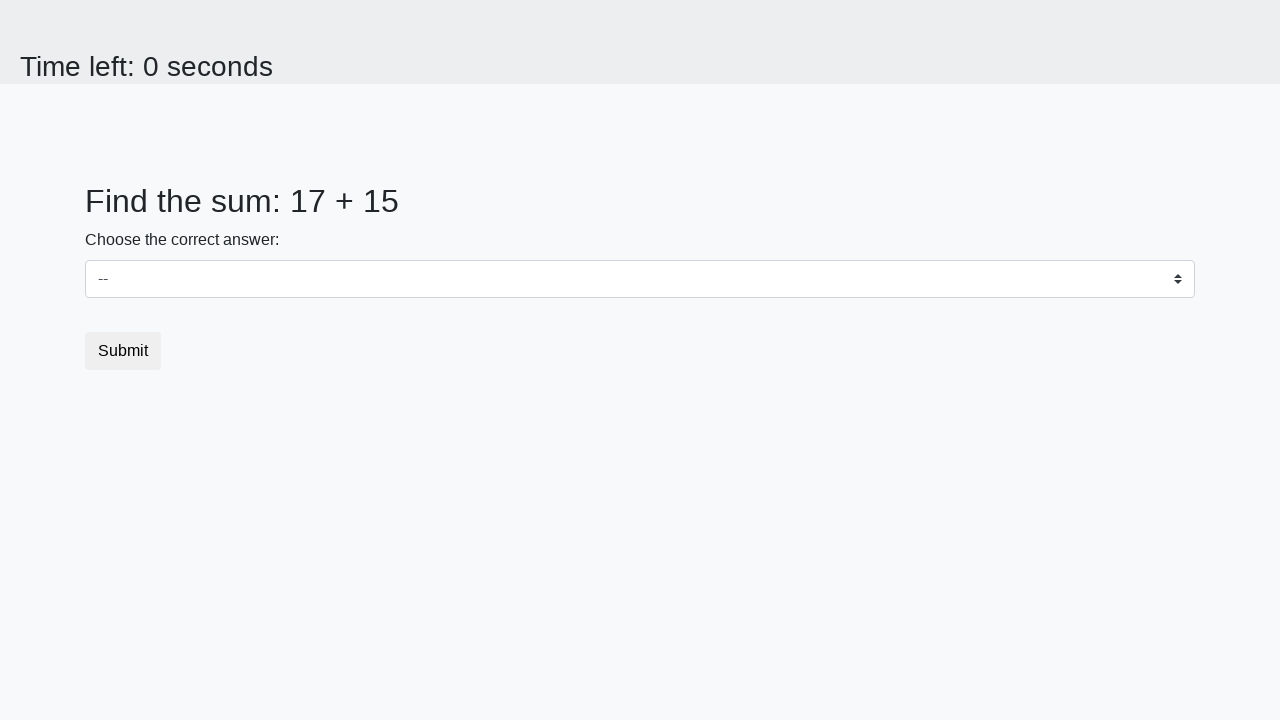

Selected value 32 from dropdown menu on #dropdown
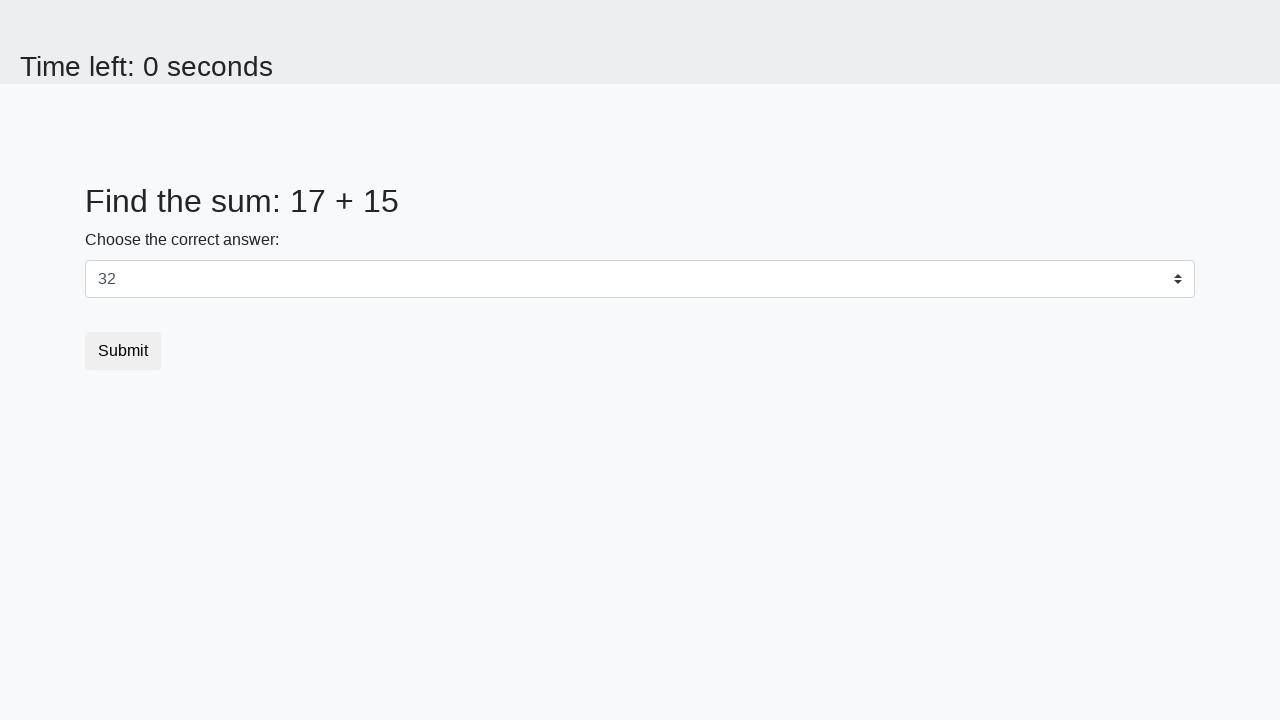

Clicked submit button to complete the task at (123, 351) on button.btn.btn-default
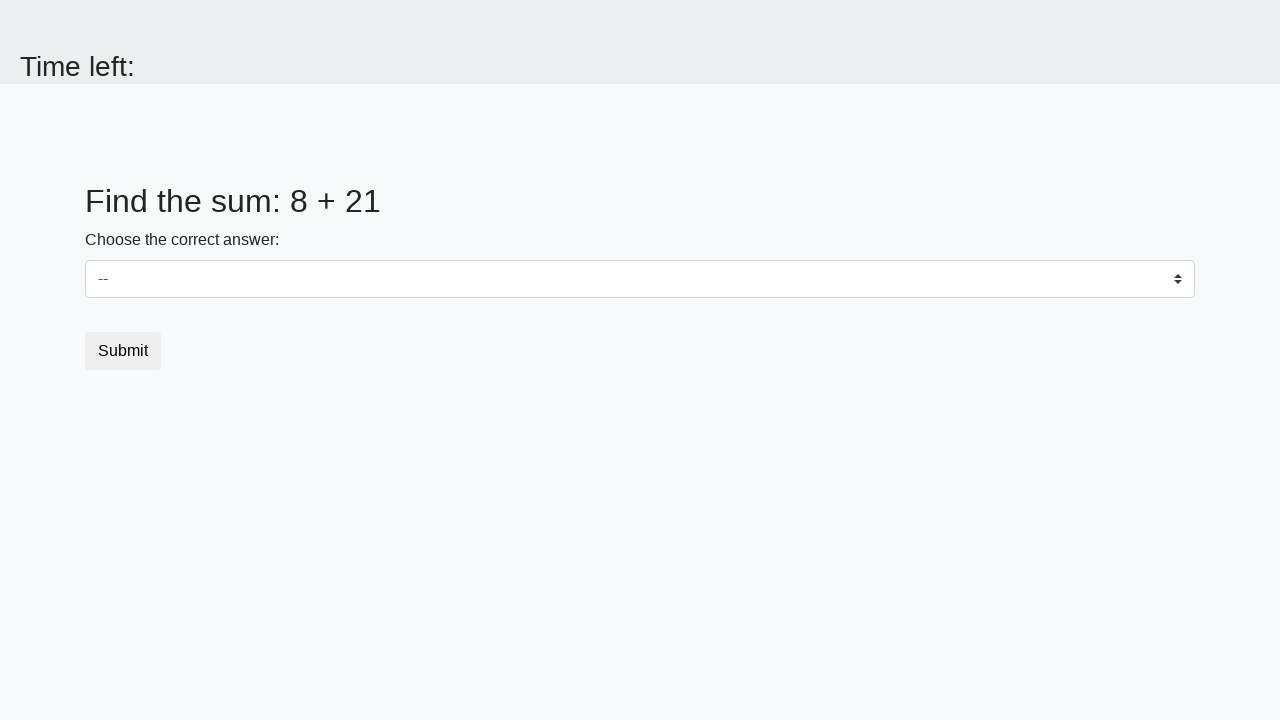

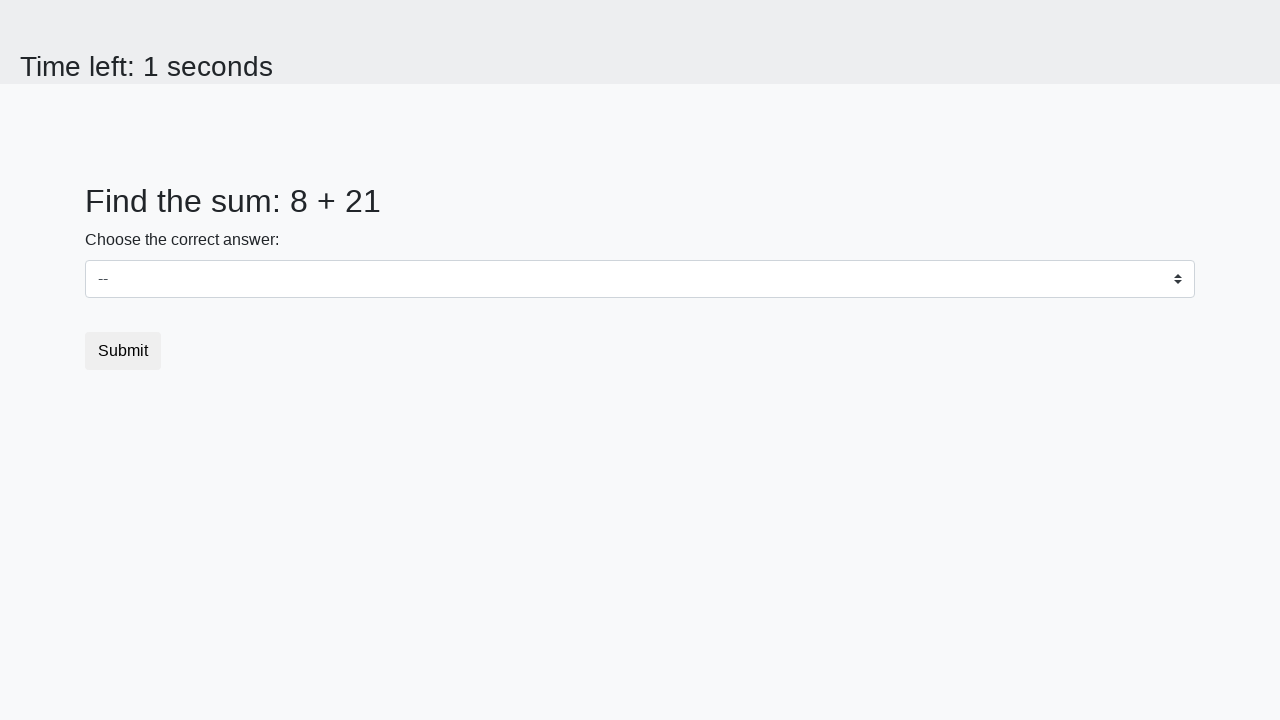